Tests the Add/Remove Elements functionality by adding an element via button click, verifying the element count, and removing the added element

Starting URL: https://the-internet.herokuapp.com/add_remove_elements/

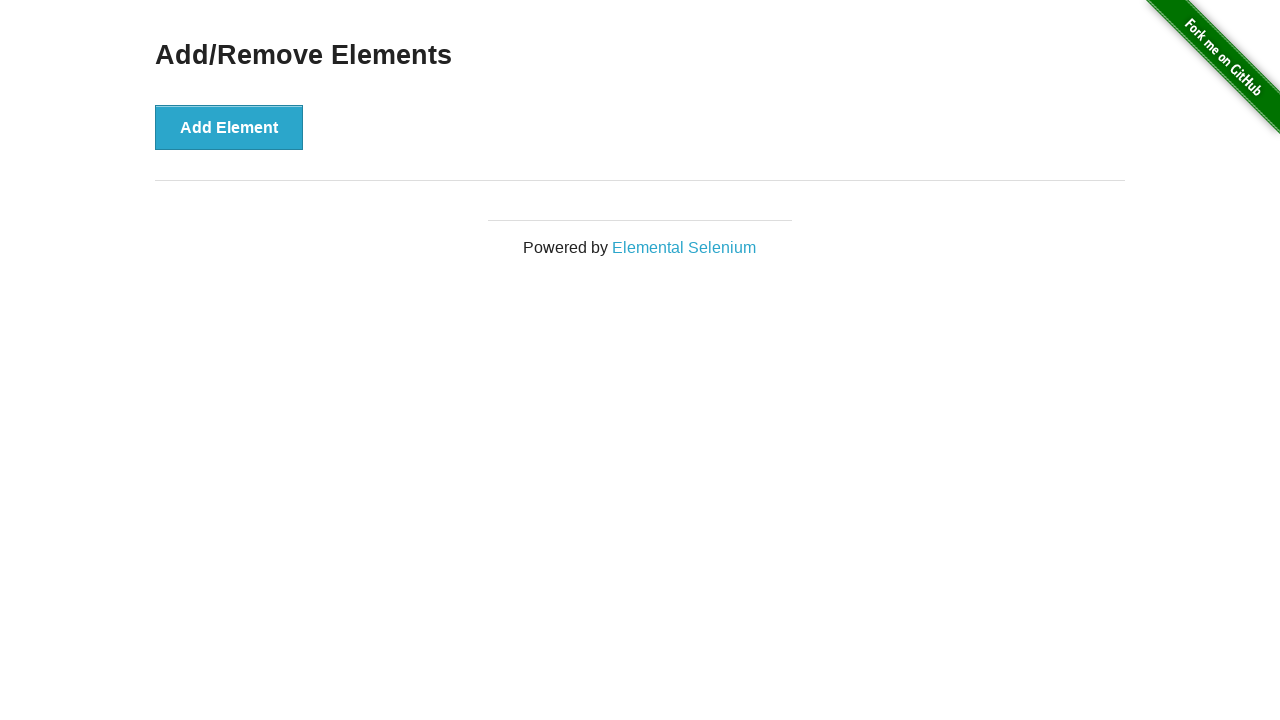

Page heading loaded and verified
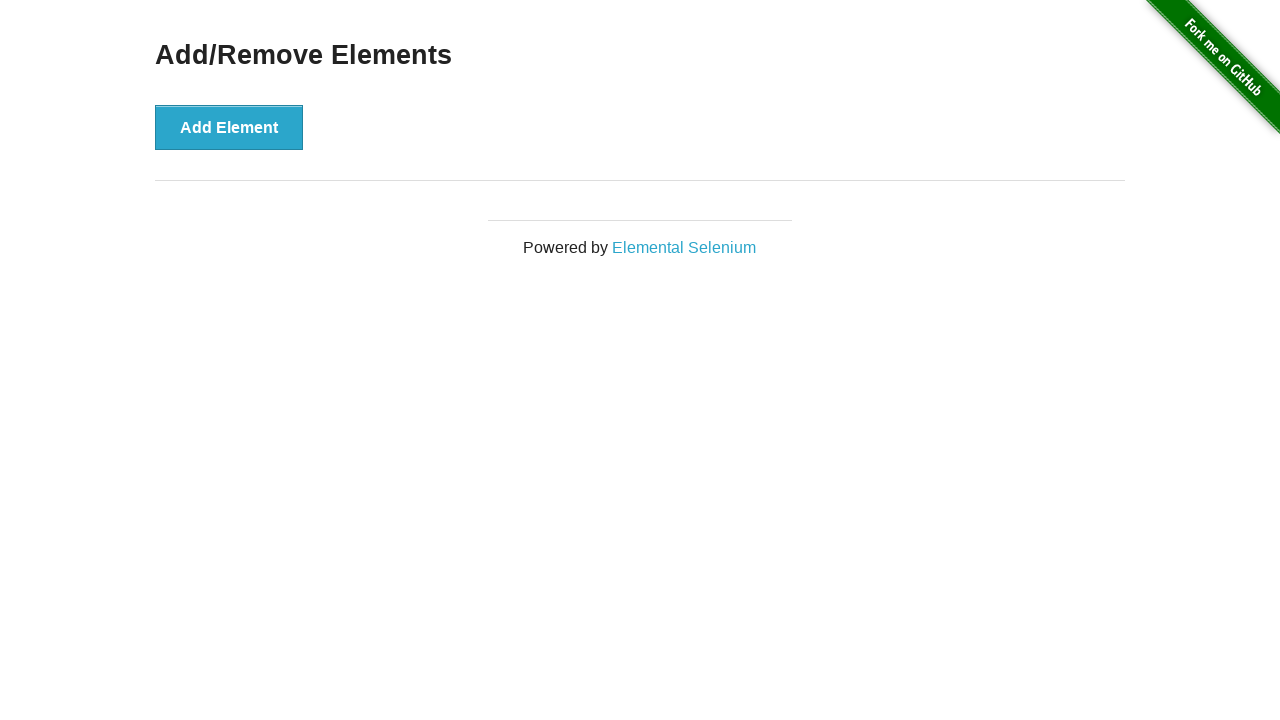

Clicked the 'Add Element' button at (229, 127) on xpath=//*[@id='content']/div/button
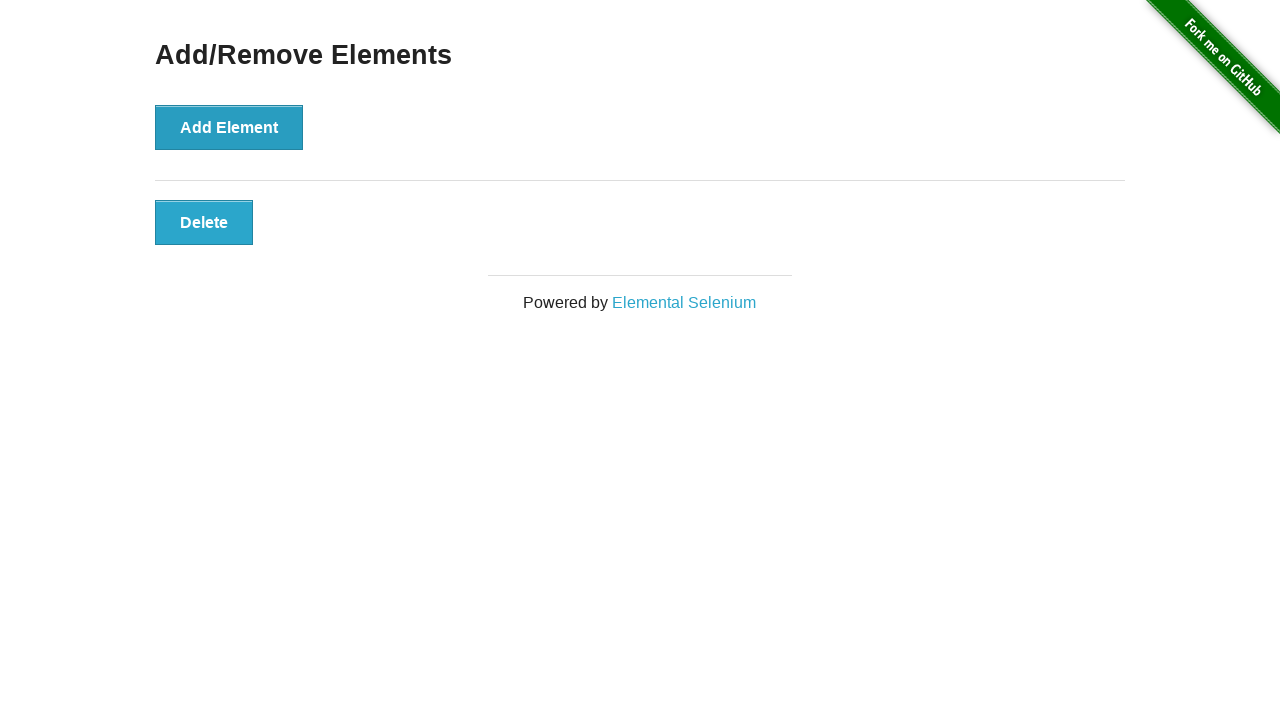

Added element appeared on the page
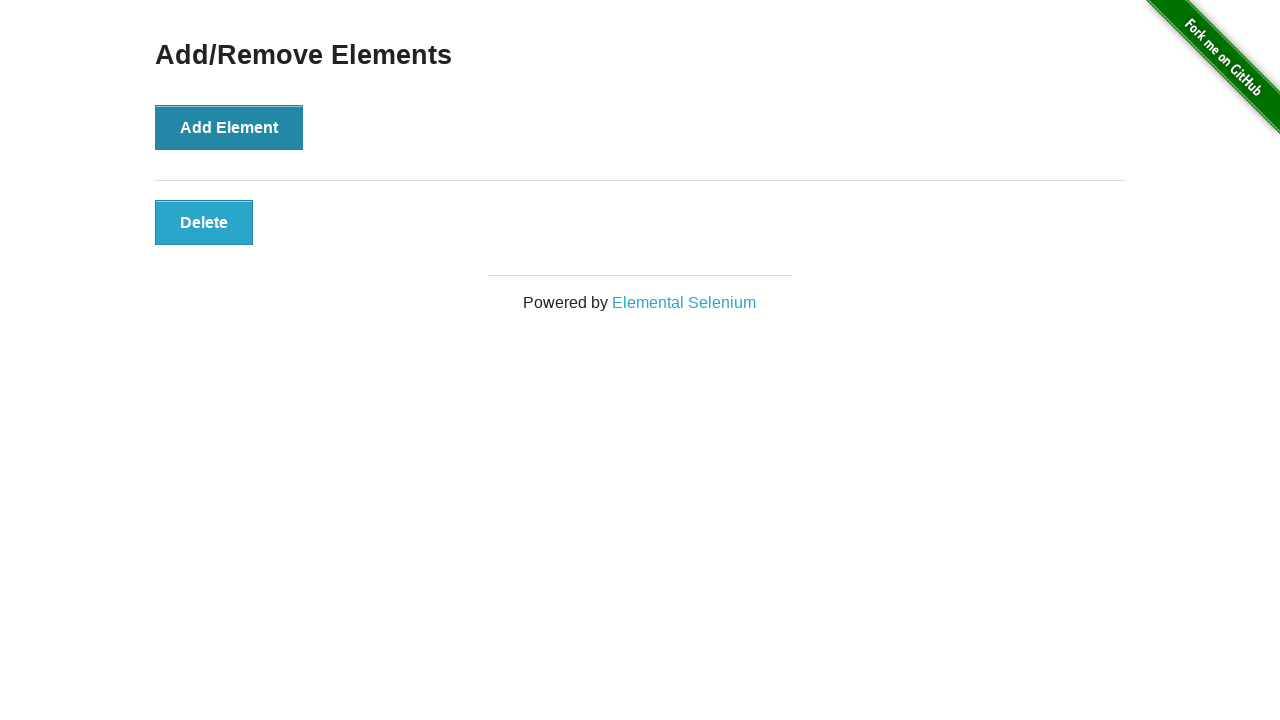

Clicked the 'Delete' button to remove the added element at (204, 222) on #elements button
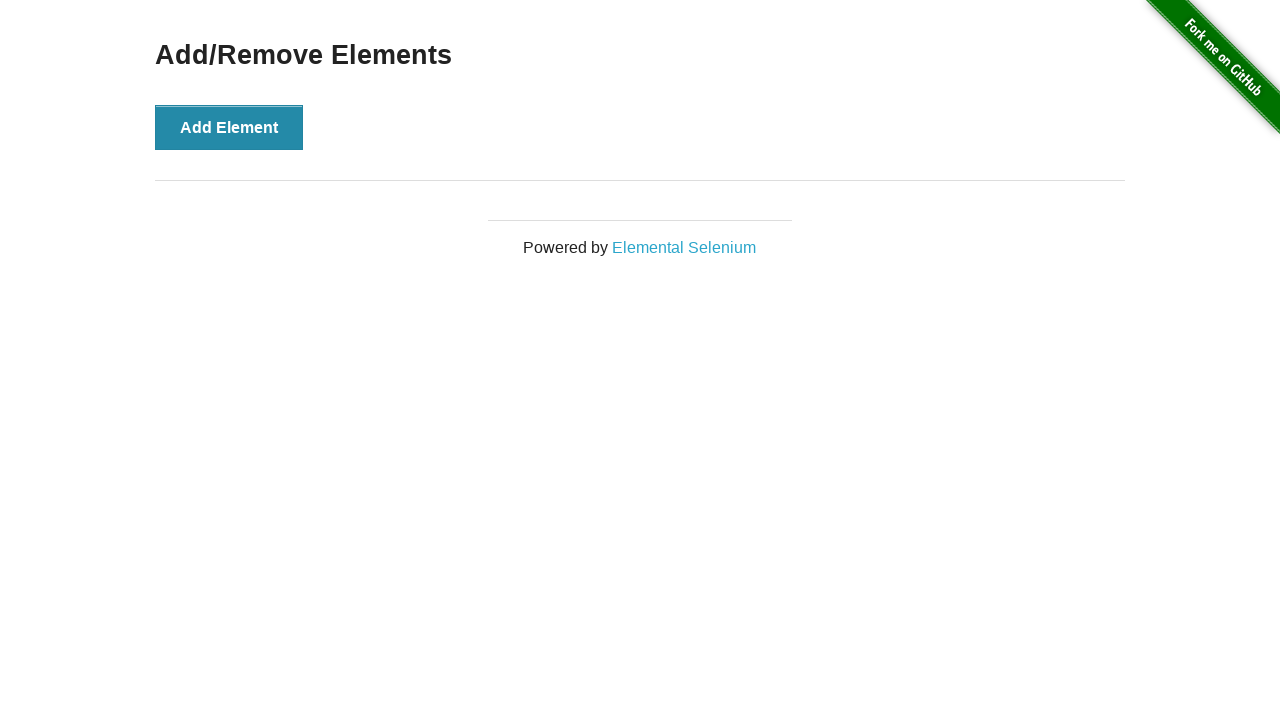

Delete button was removed and element is no longer present
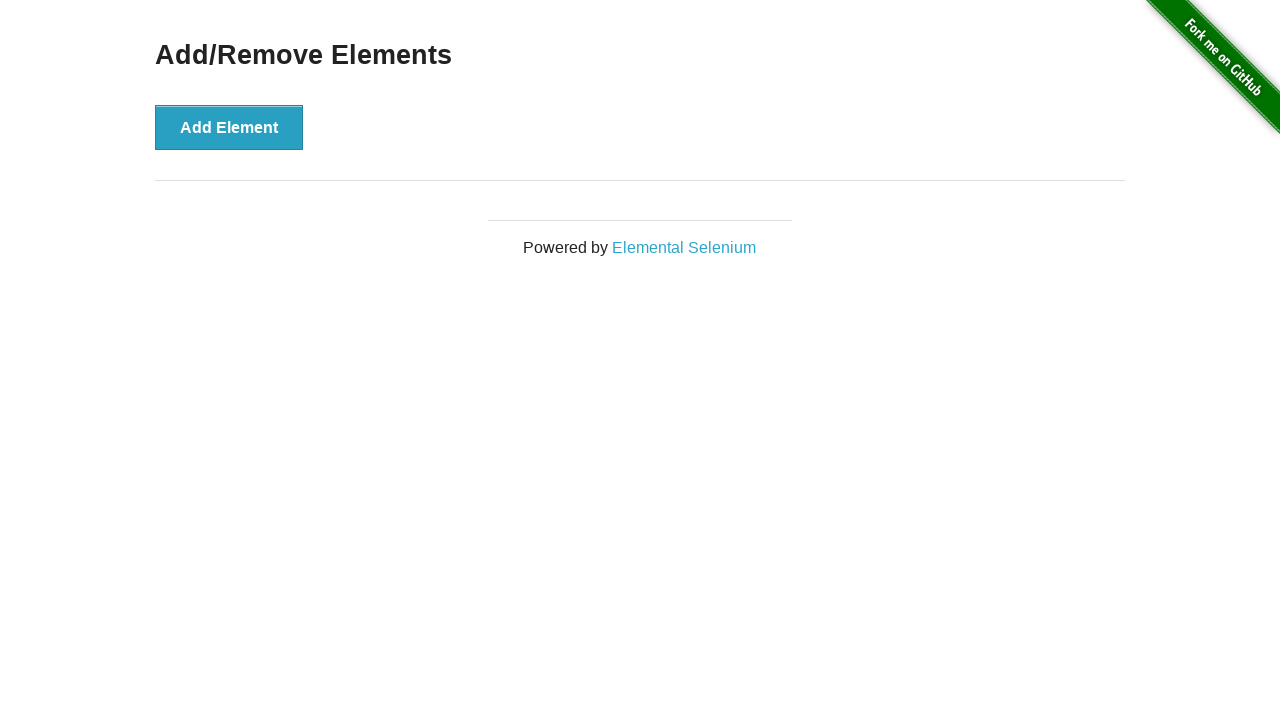

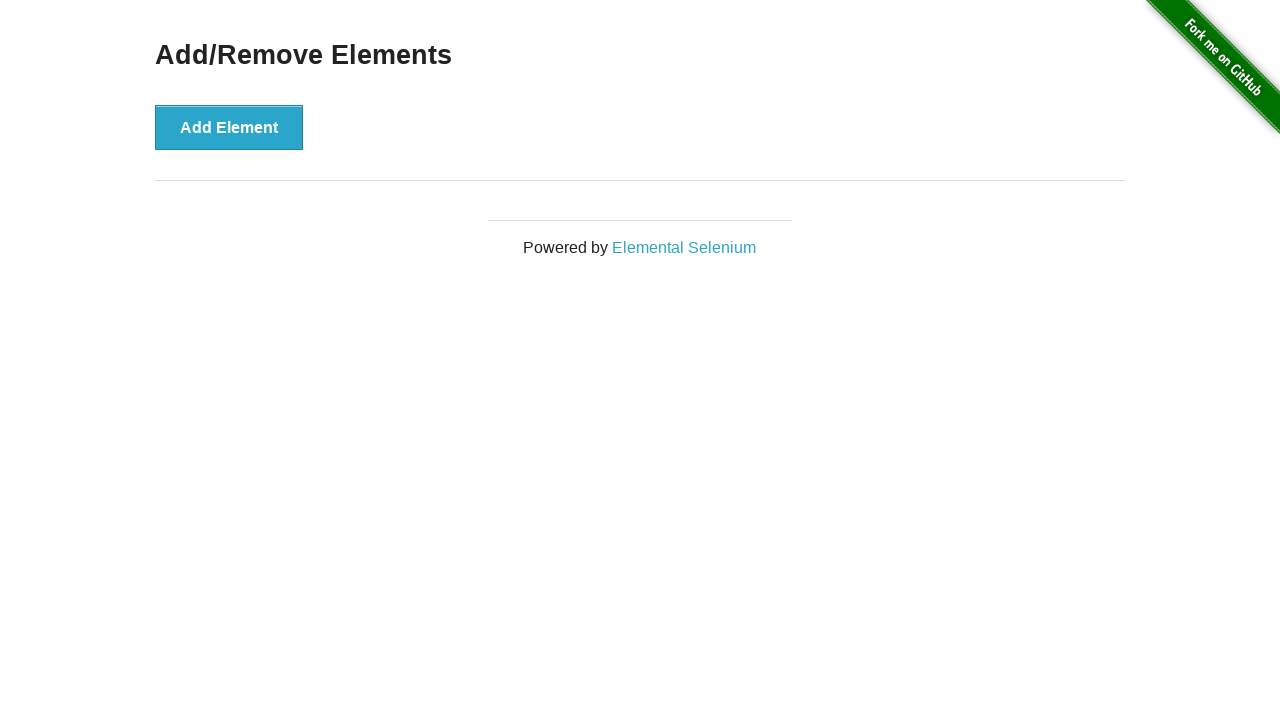